Tests filtering to display only completed items

Starting URL: https://demo.playwright.dev/todomvc

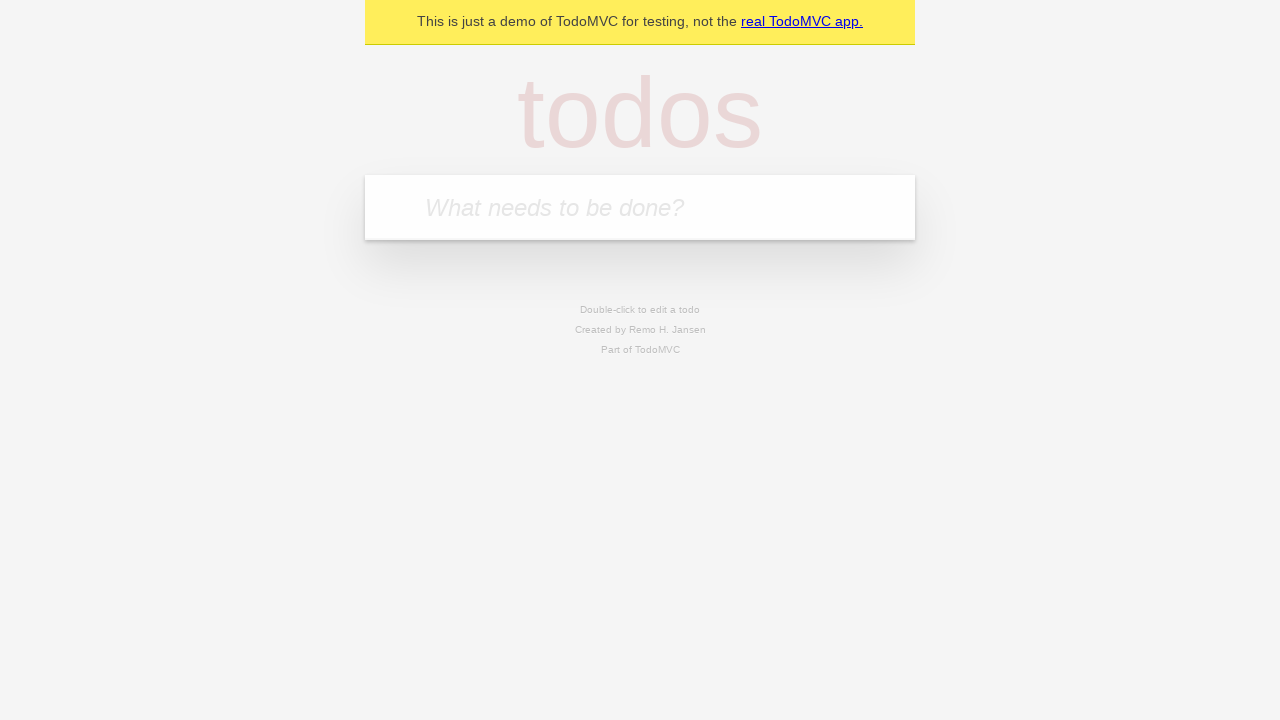

Filled todo input with 'buy some cheese' on internal:attr=[placeholder="What needs to be done?"i]
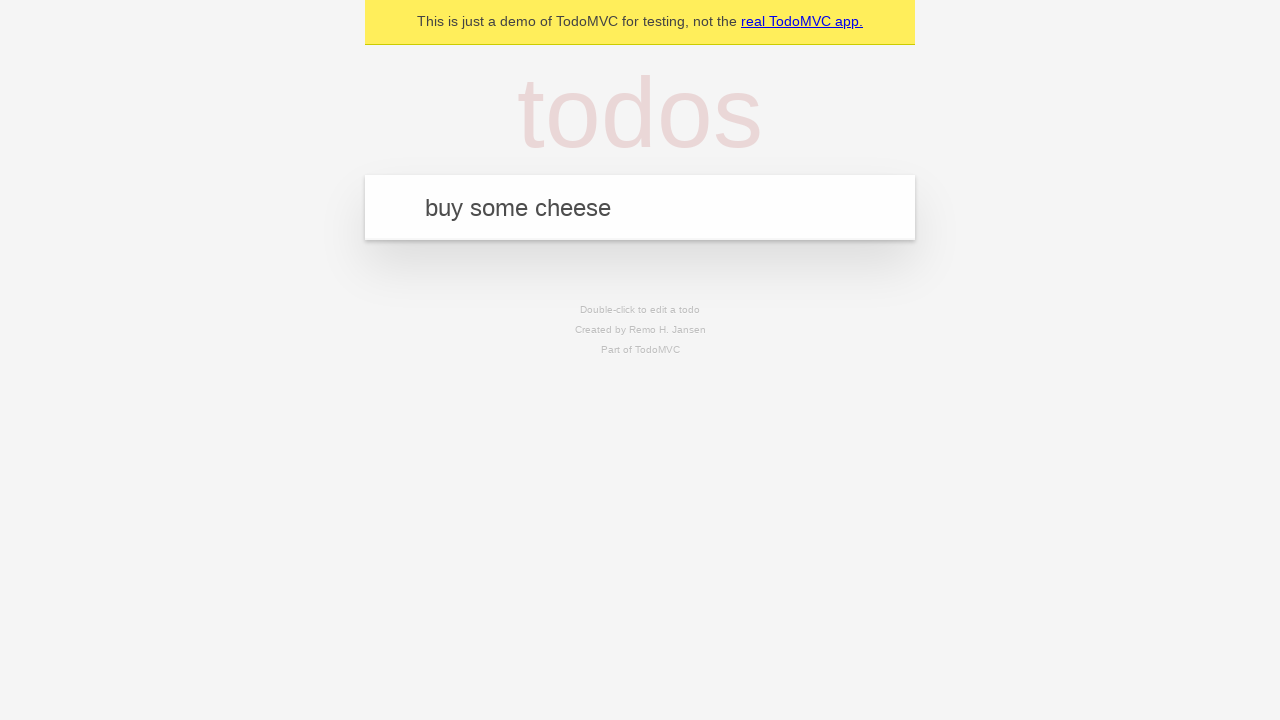

Pressed Enter to create first todo item on internal:attr=[placeholder="What needs to be done?"i]
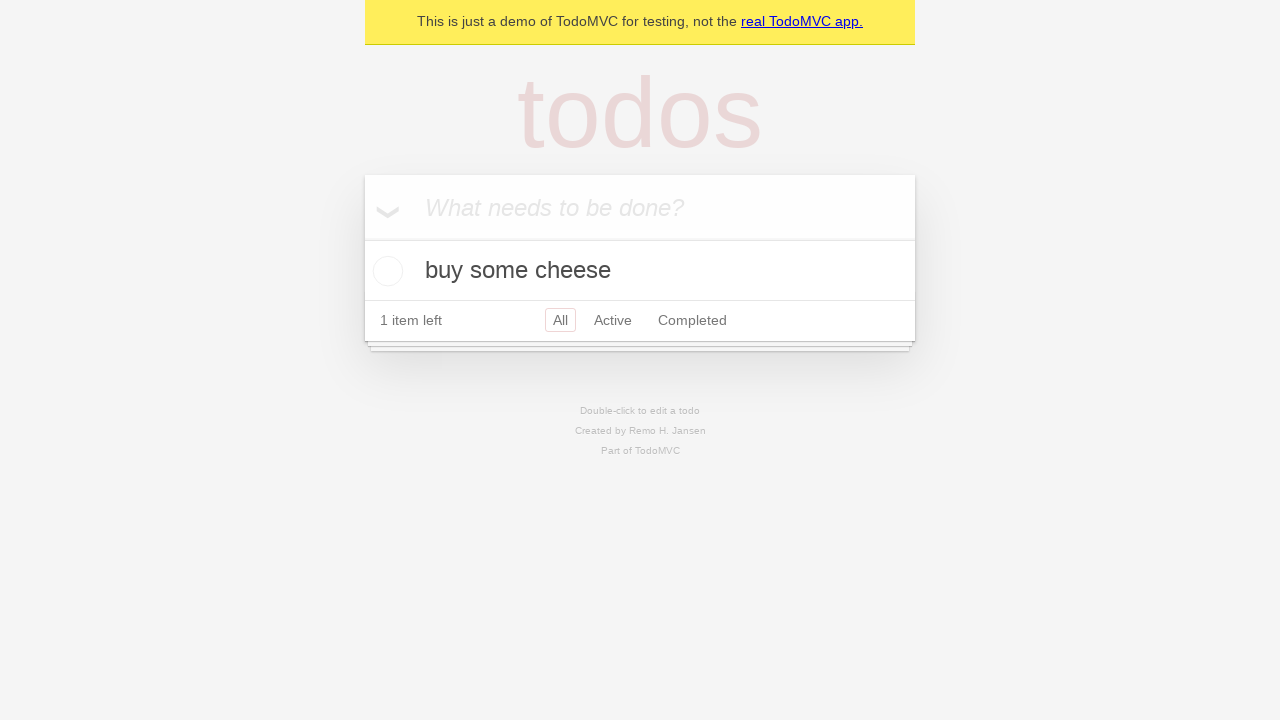

Filled todo input with 'feed the cat' on internal:attr=[placeholder="What needs to be done?"i]
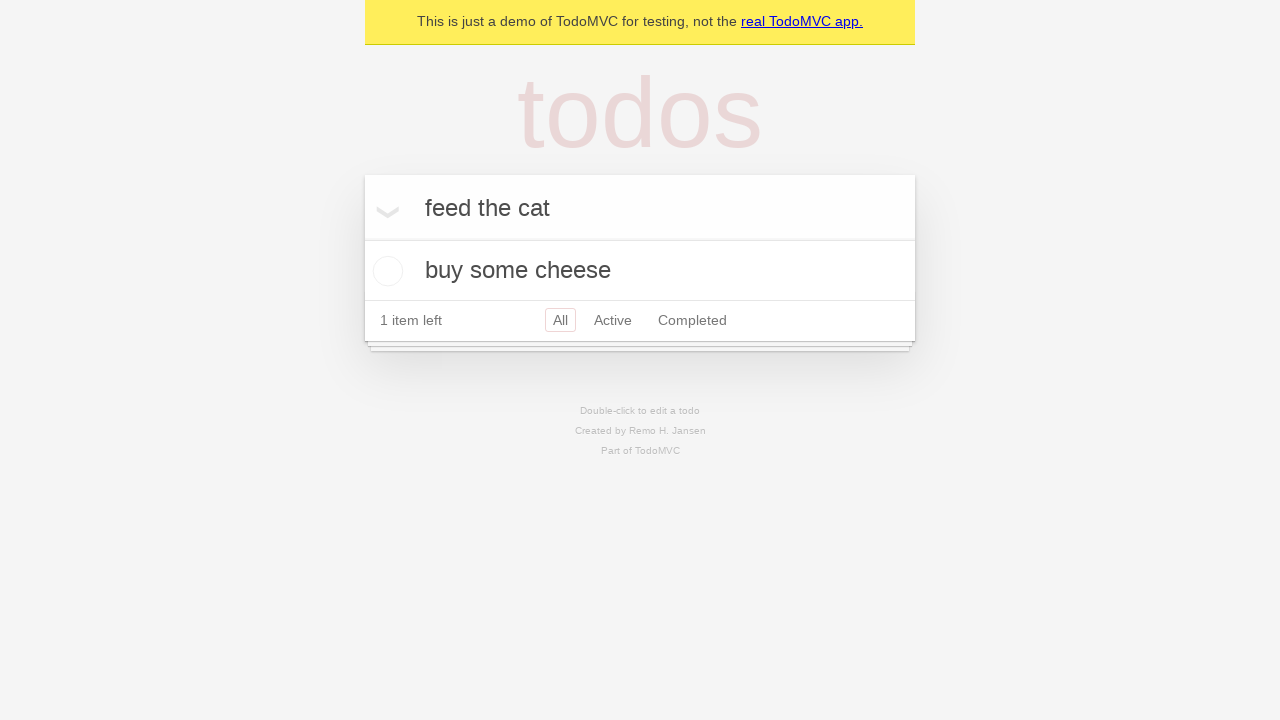

Pressed Enter to create second todo item on internal:attr=[placeholder="What needs to be done?"i]
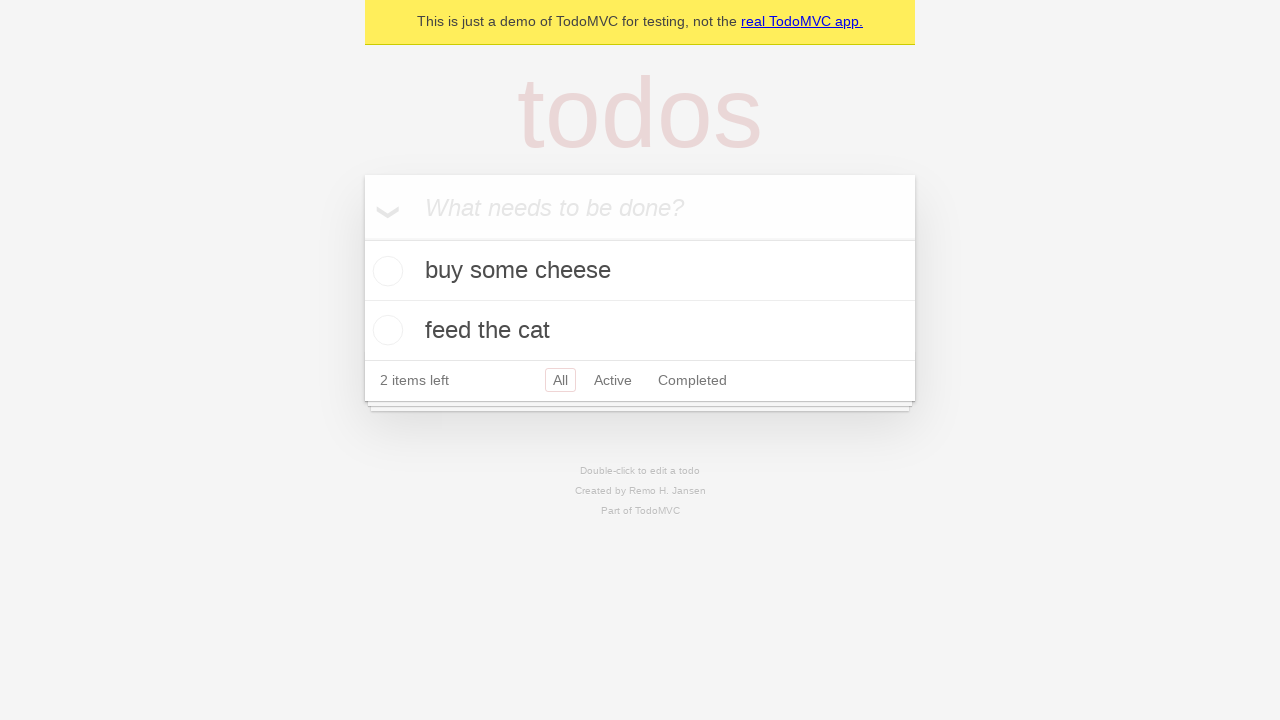

Filled todo input with 'book a doctors appointment' on internal:attr=[placeholder="What needs to be done?"i]
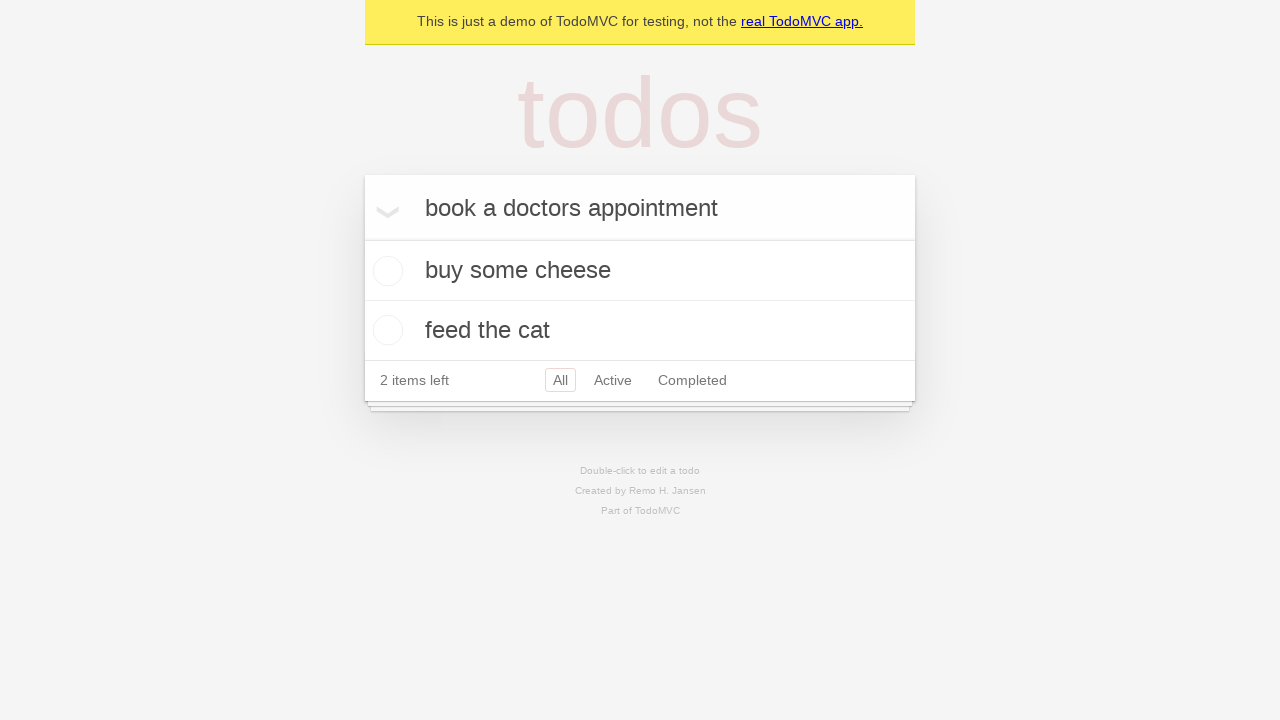

Pressed Enter to create third todo item on internal:attr=[placeholder="What needs to be done?"i]
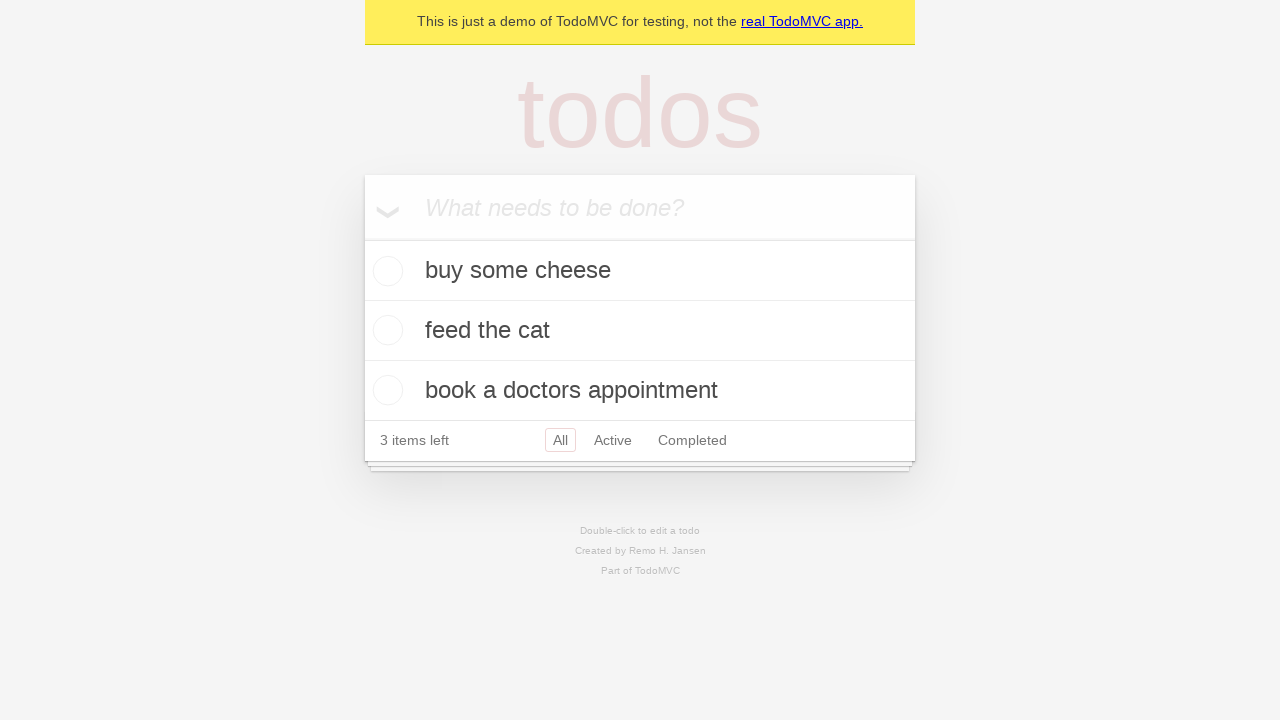

Checked the second todo item to mark it as completed at (385, 330) on internal:testid=[data-testid="todo-item"s] >> nth=1 >> internal:role=checkbox
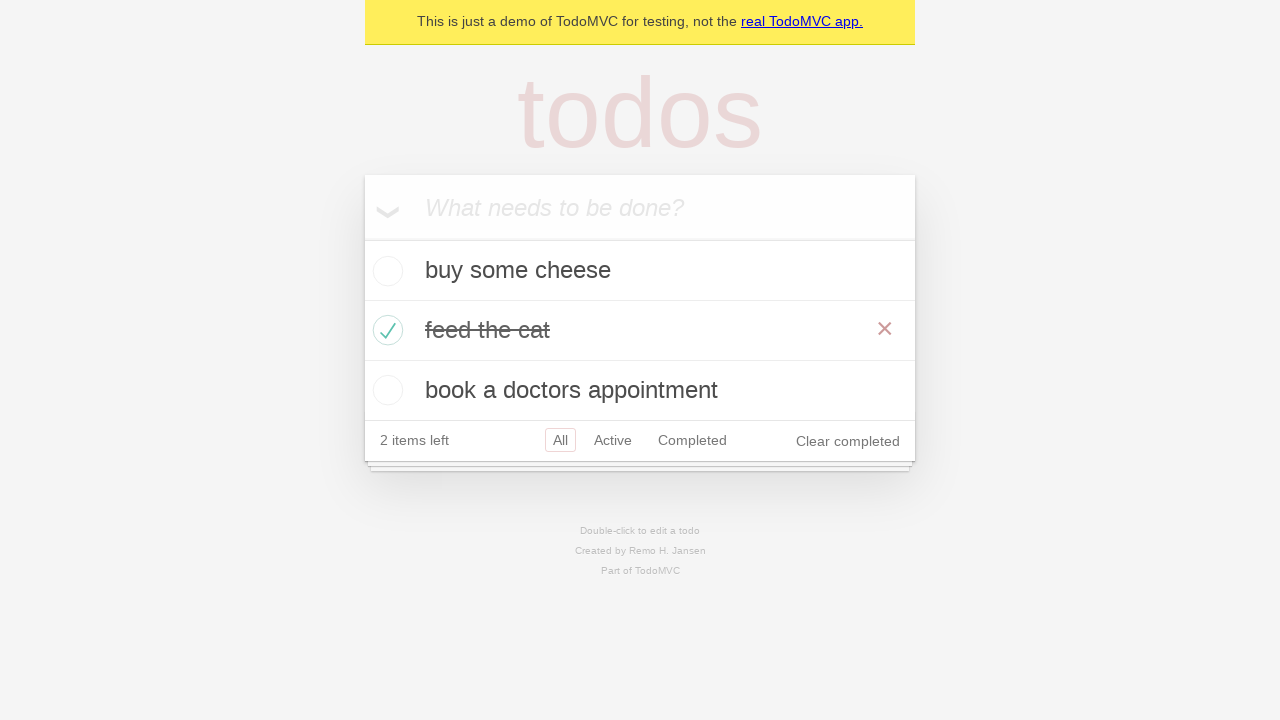

Clicked the 'Completed' filter link at (692, 440) on internal:role=link[name="Completed"i]
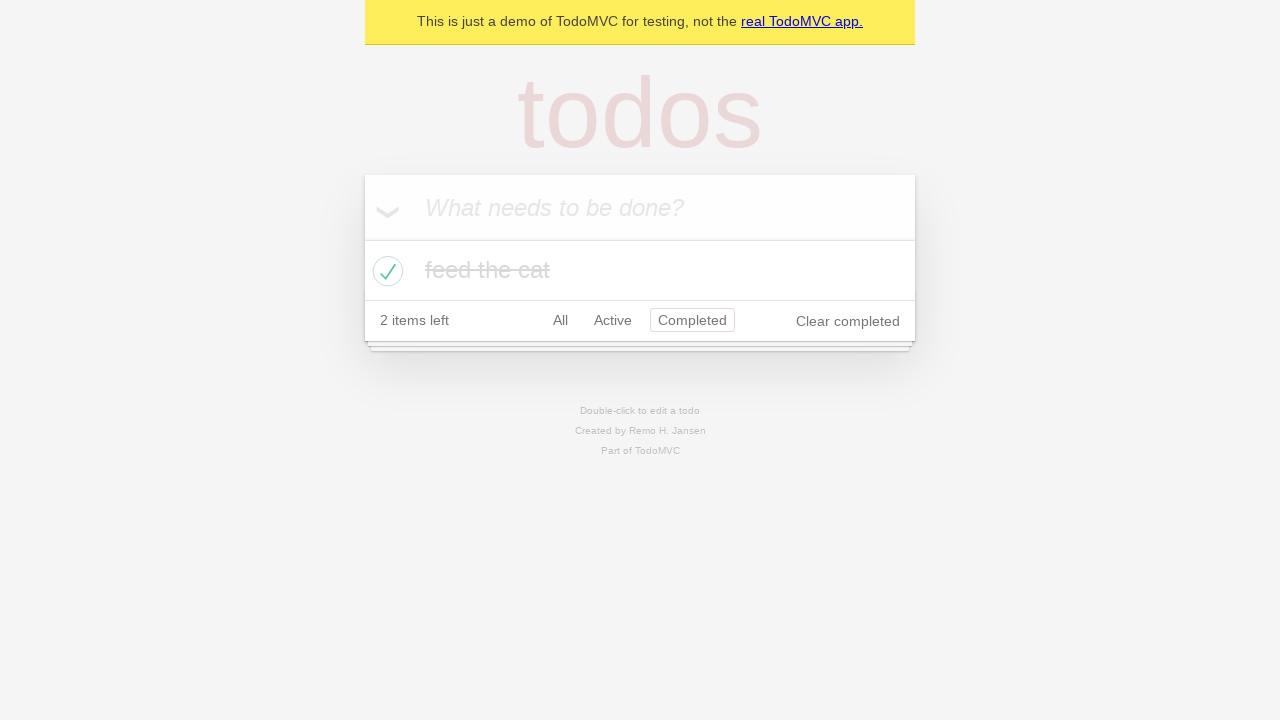

Waited for filtered results to display only 1 completed item
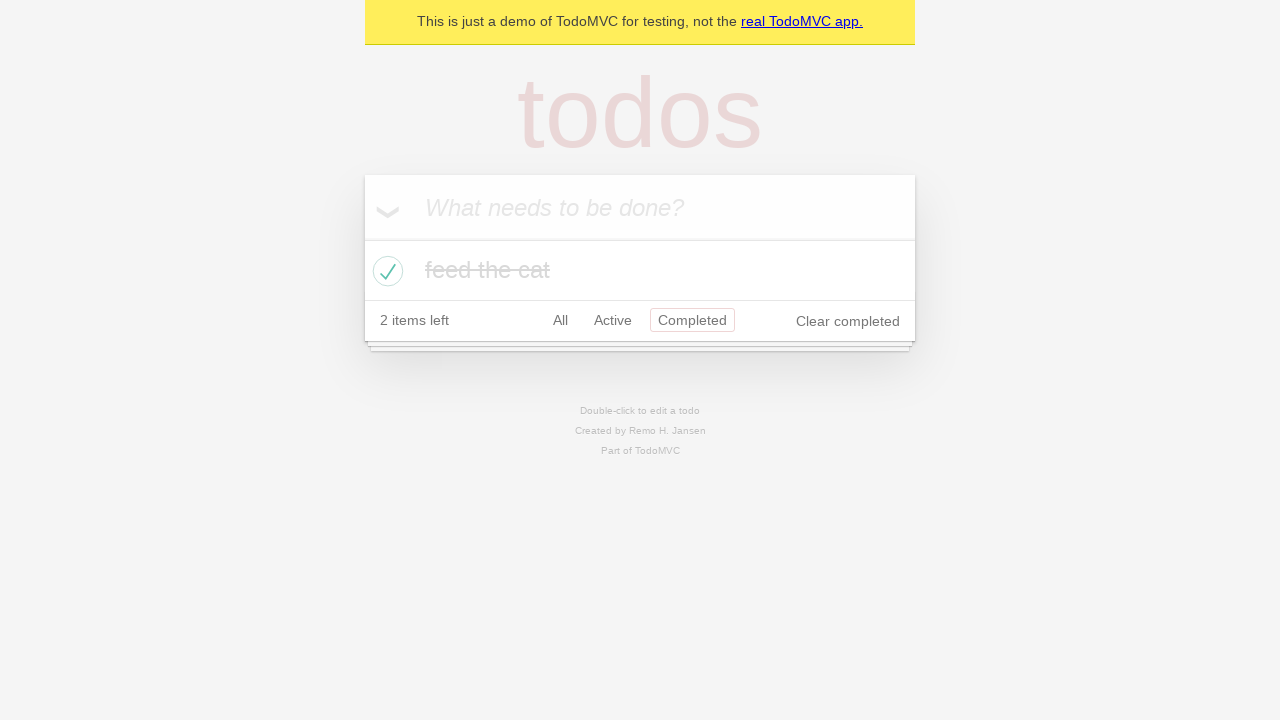

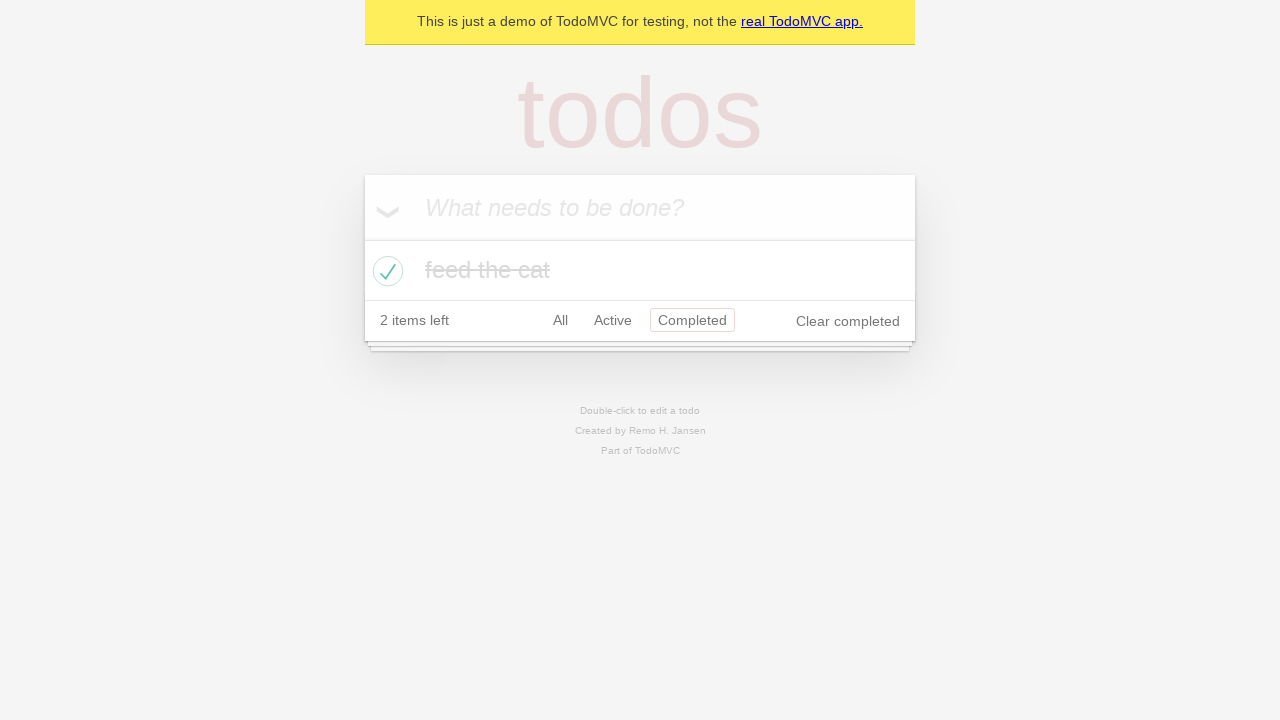